Navigates to a QA practice page and verifies that a product table exists and contains rows

Starting URL: http://www.qaclickacademy.com/practice.php

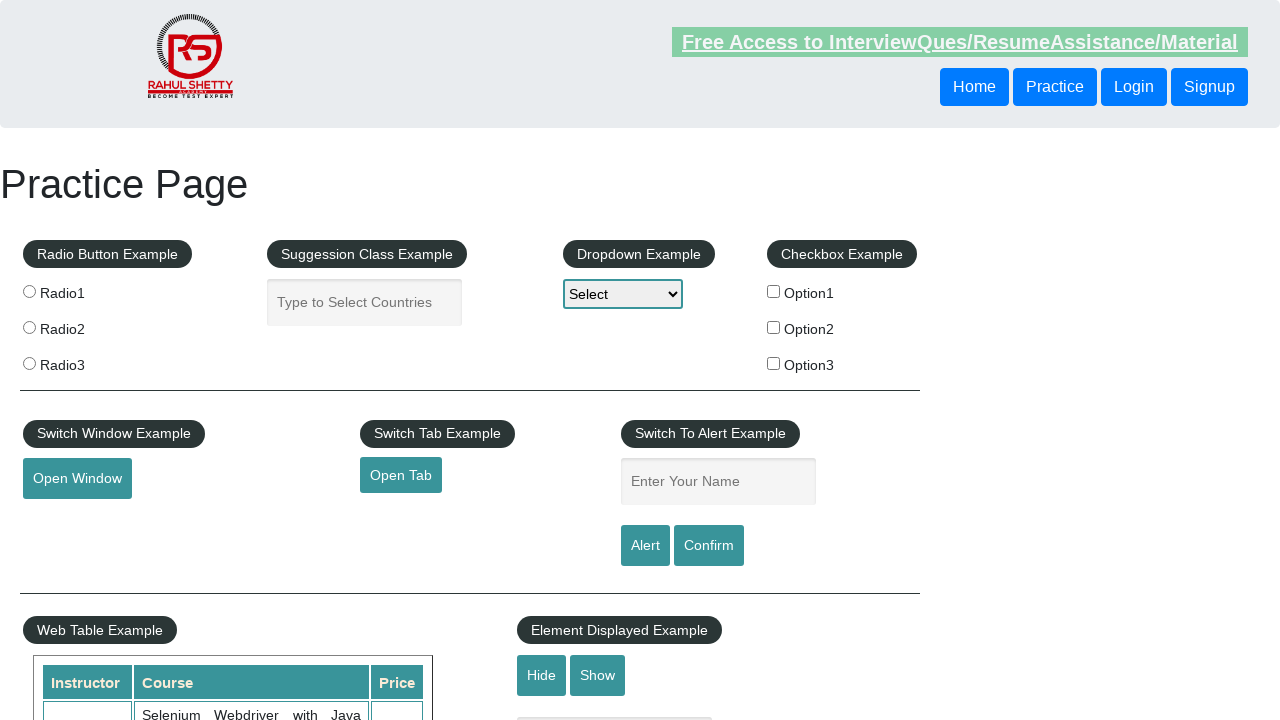

Navigated to QA practice page
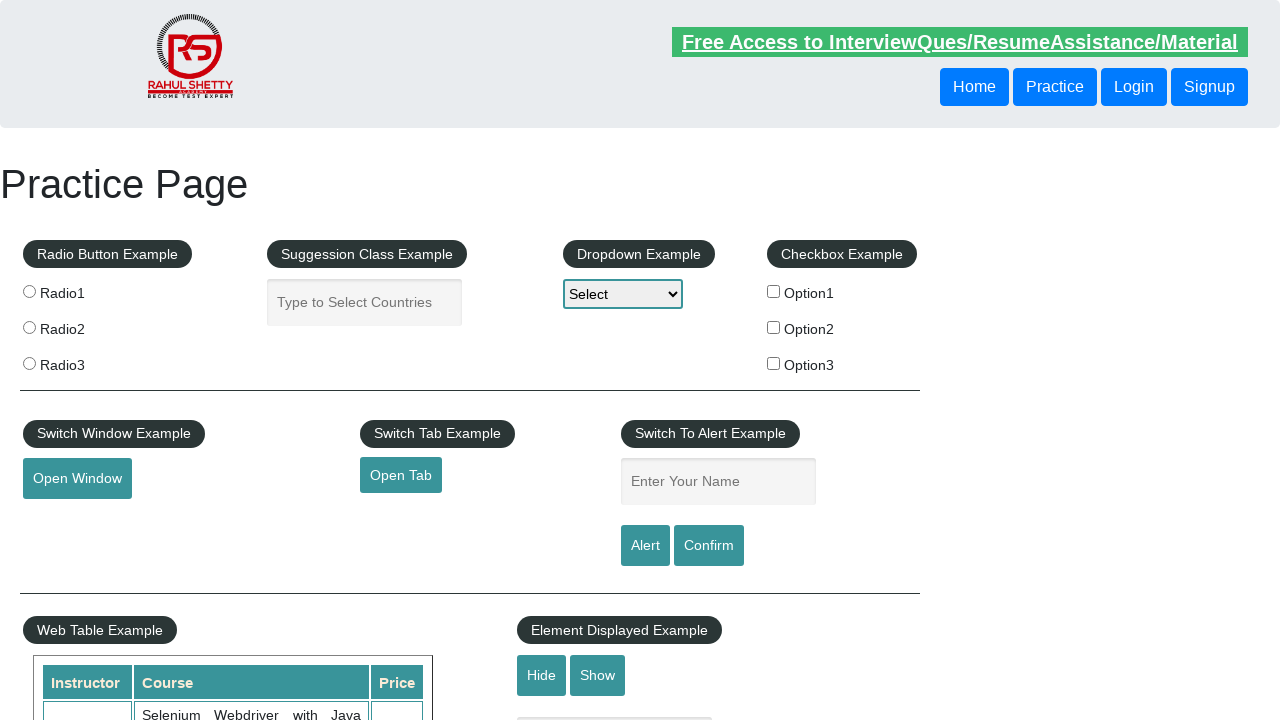

Product table loaded
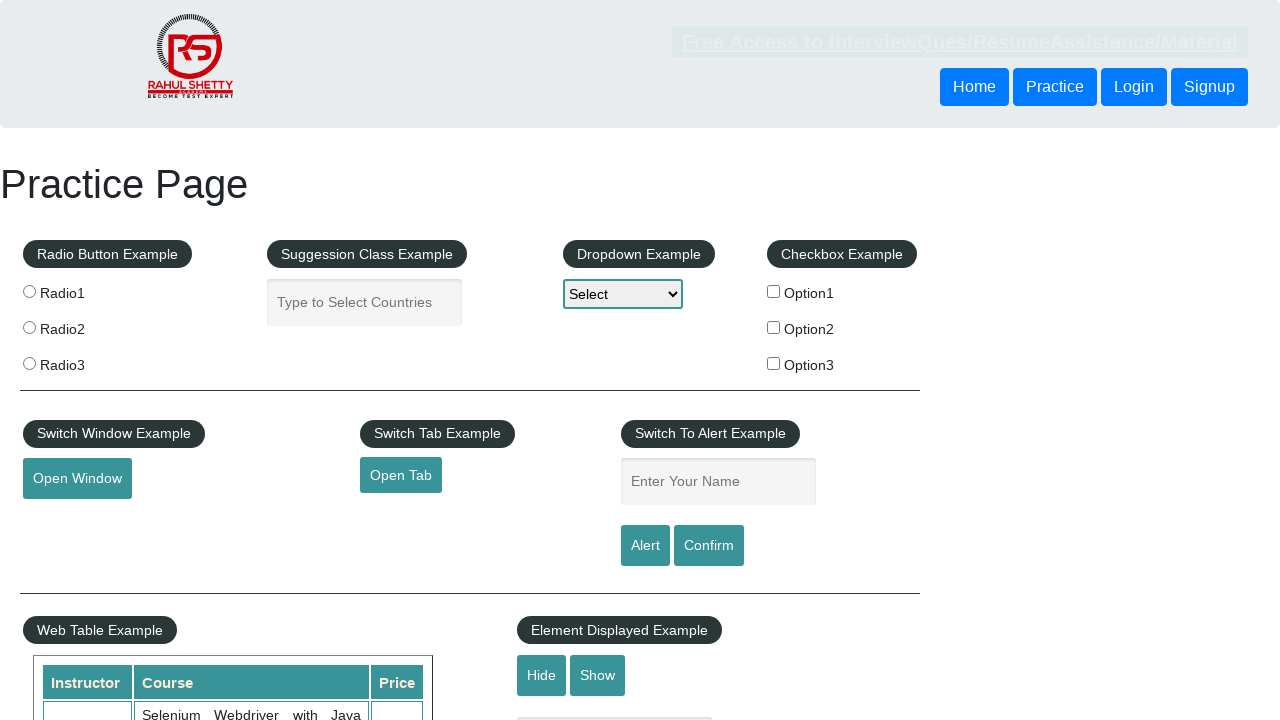

Verified product table contains rows
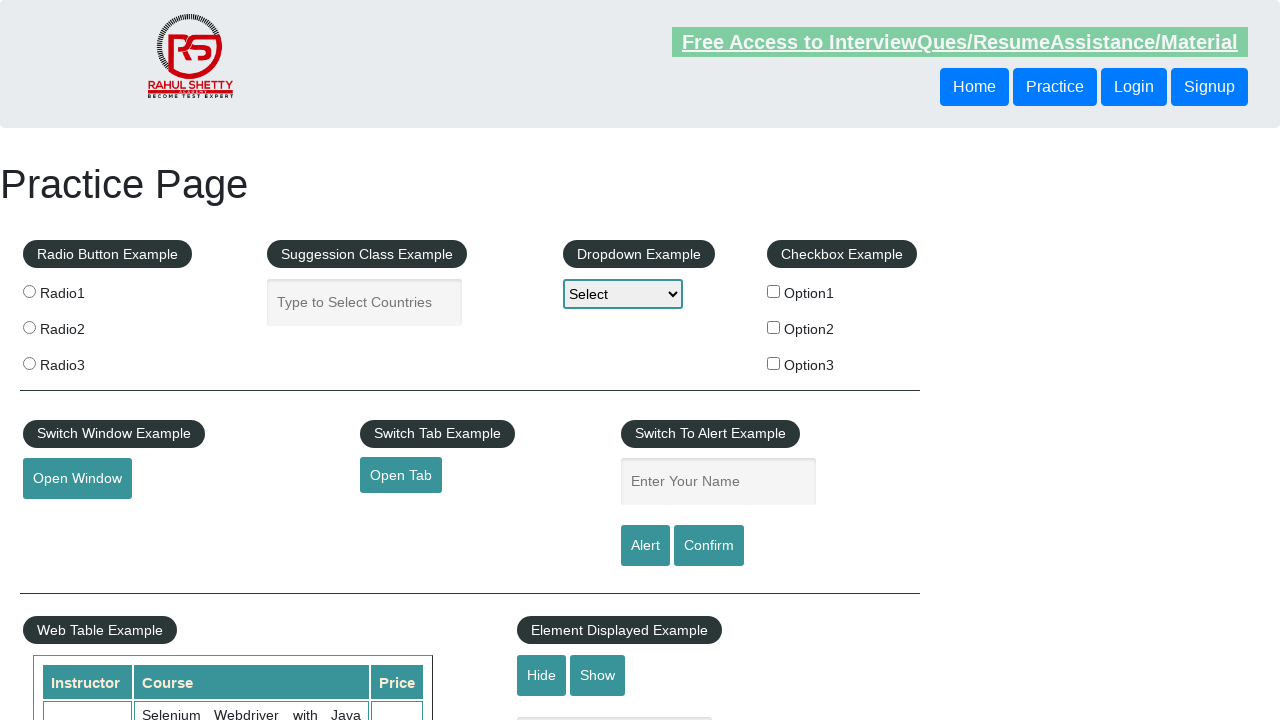

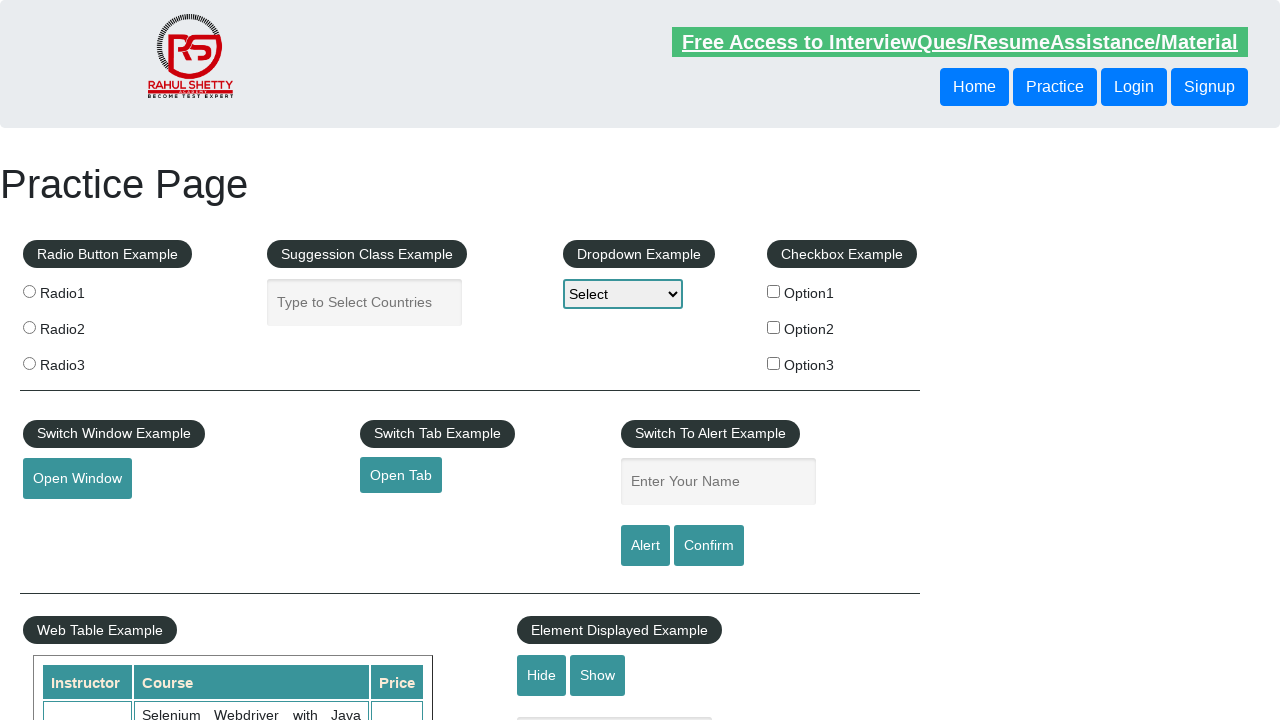